Tests a sample todo application by clicking on existing list items to mark them complete, adding a new todo item via text input and button click, and verifying the new item appears in the list.

Starting URL: https://lambdatest.github.io/sample-todo-app/

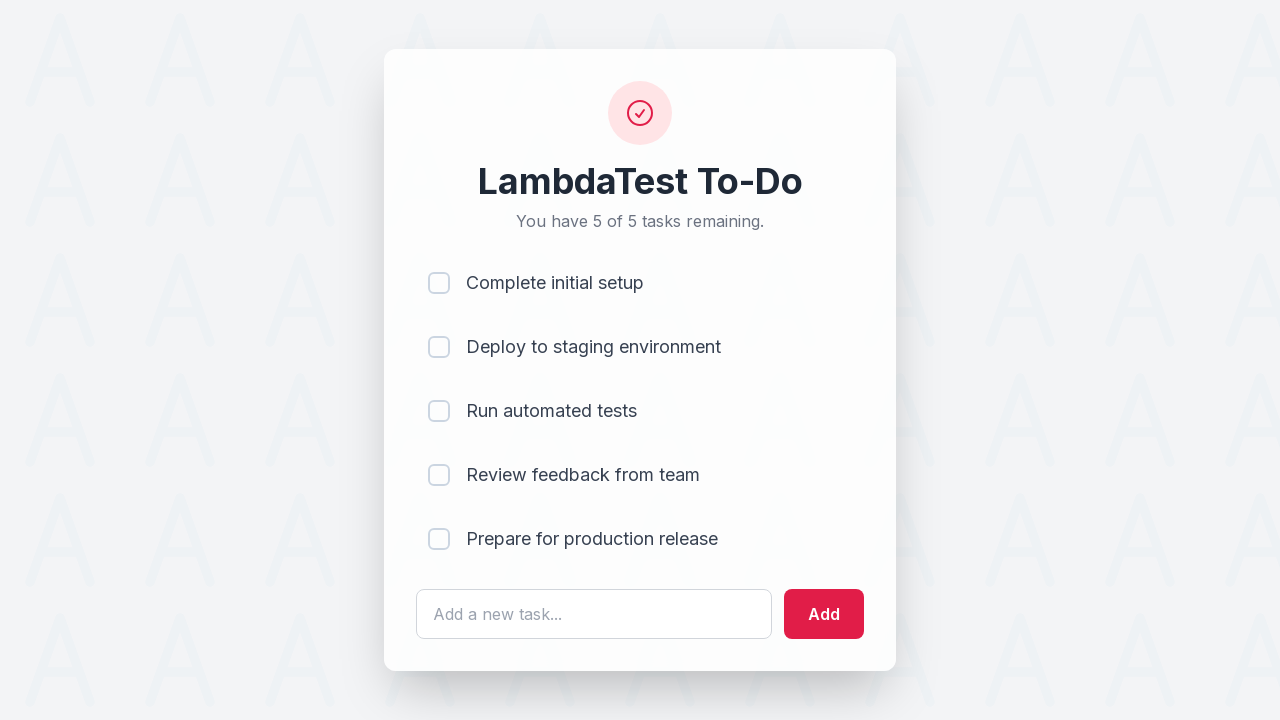

Waited for first list item to be present
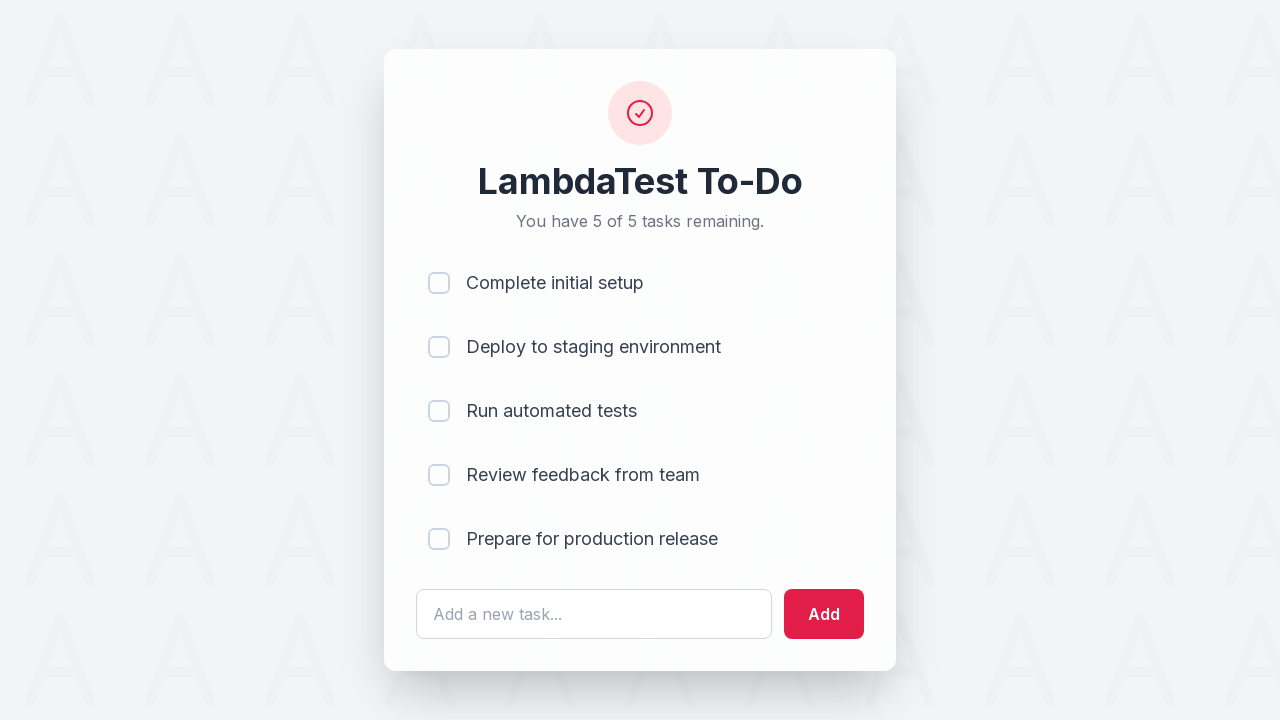

Clicked first list item to mark it complete at (439, 283) on [name='li1']
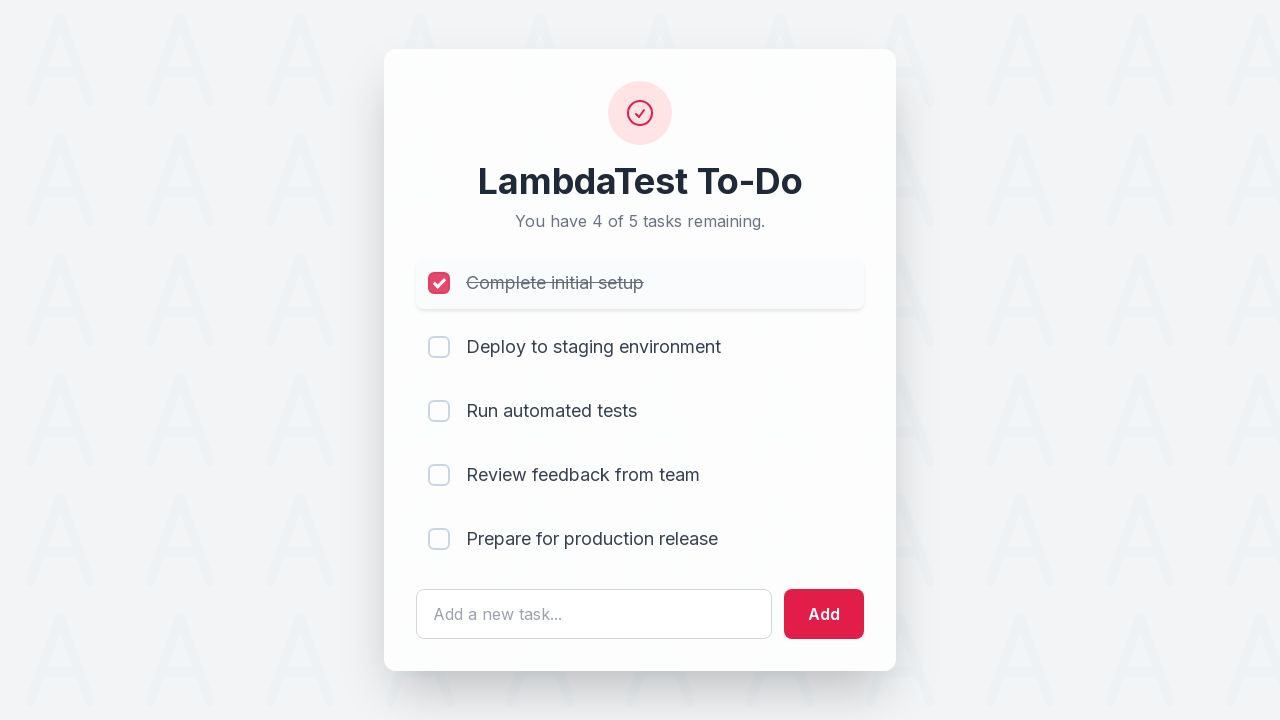

Clicked second list item to mark it complete at (439, 347) on [name='li2']
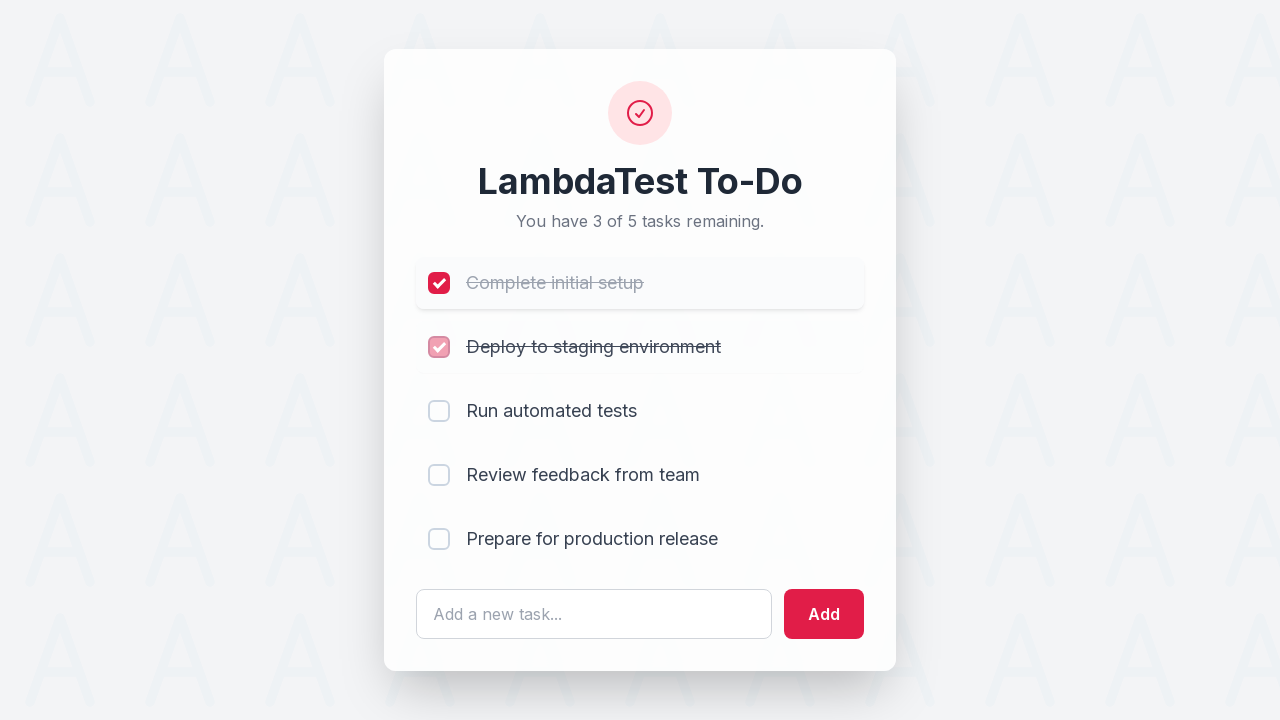

Filled todo input field with 'Yey, Let's add it to list' on #sampletodotext
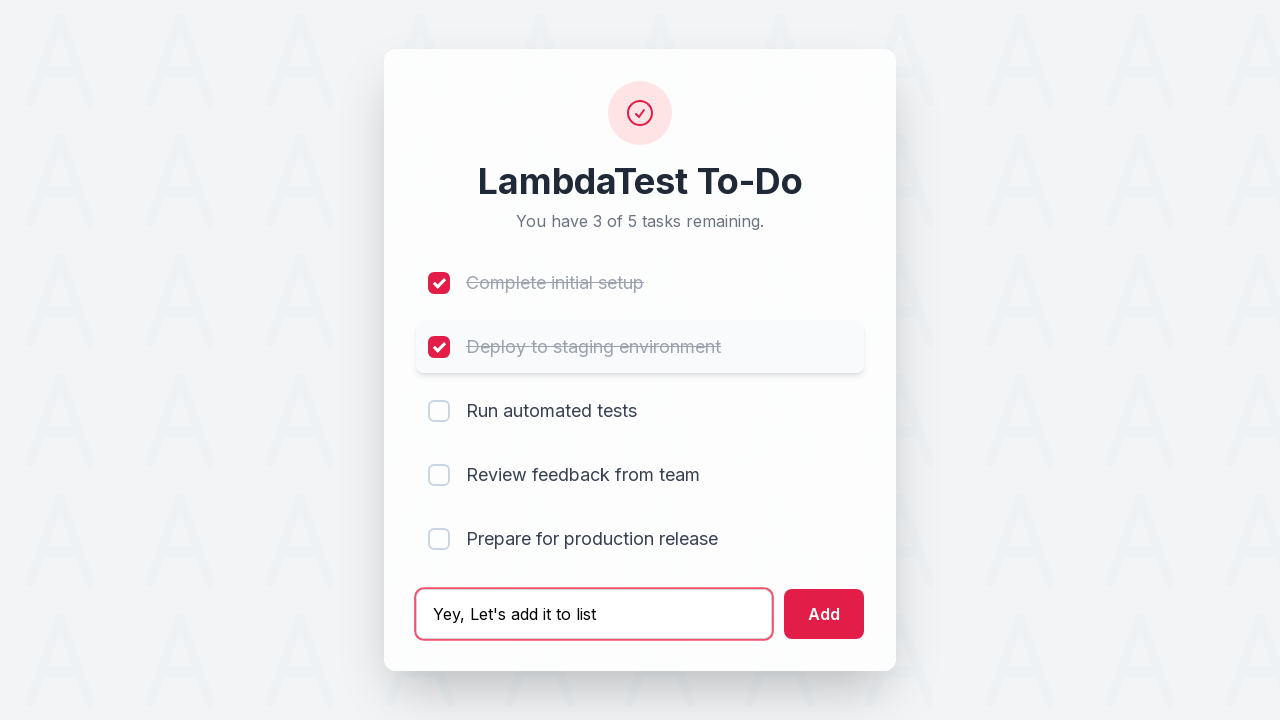

Clicked add button to create new todo item at (824, 614) on #addbutton
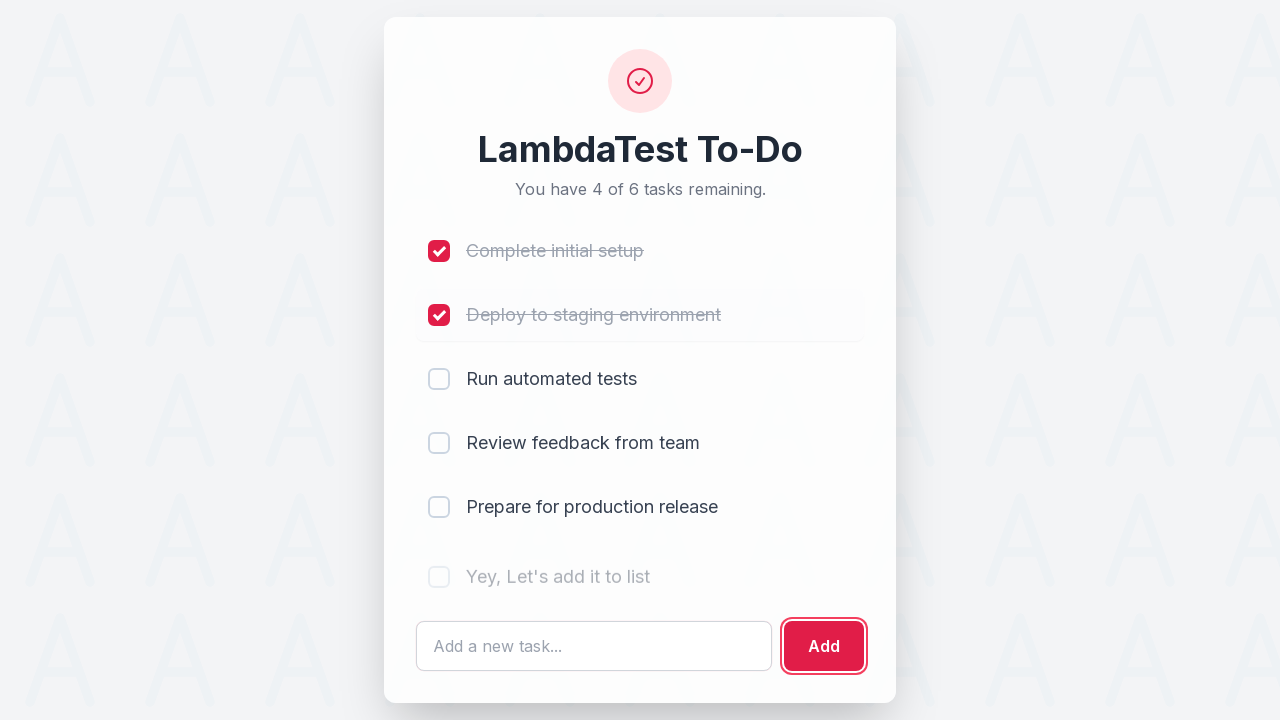

New todo item appeared in the list
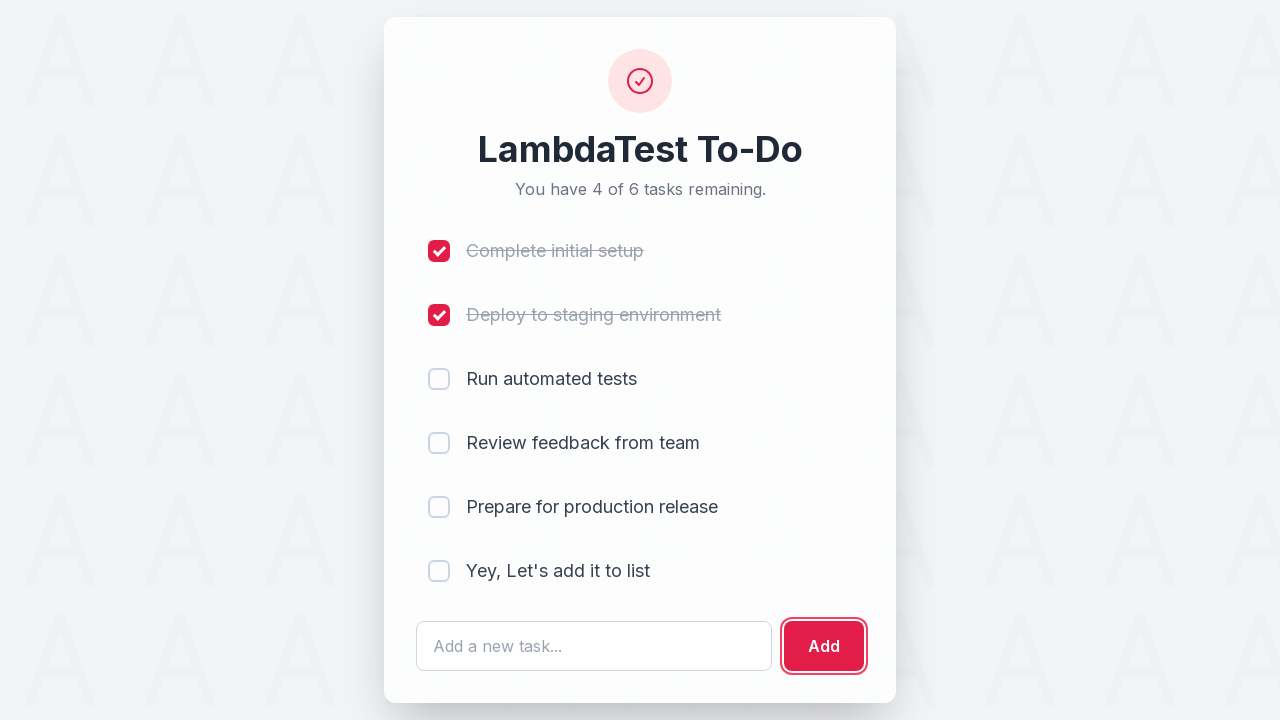

Verified new todo item is visible
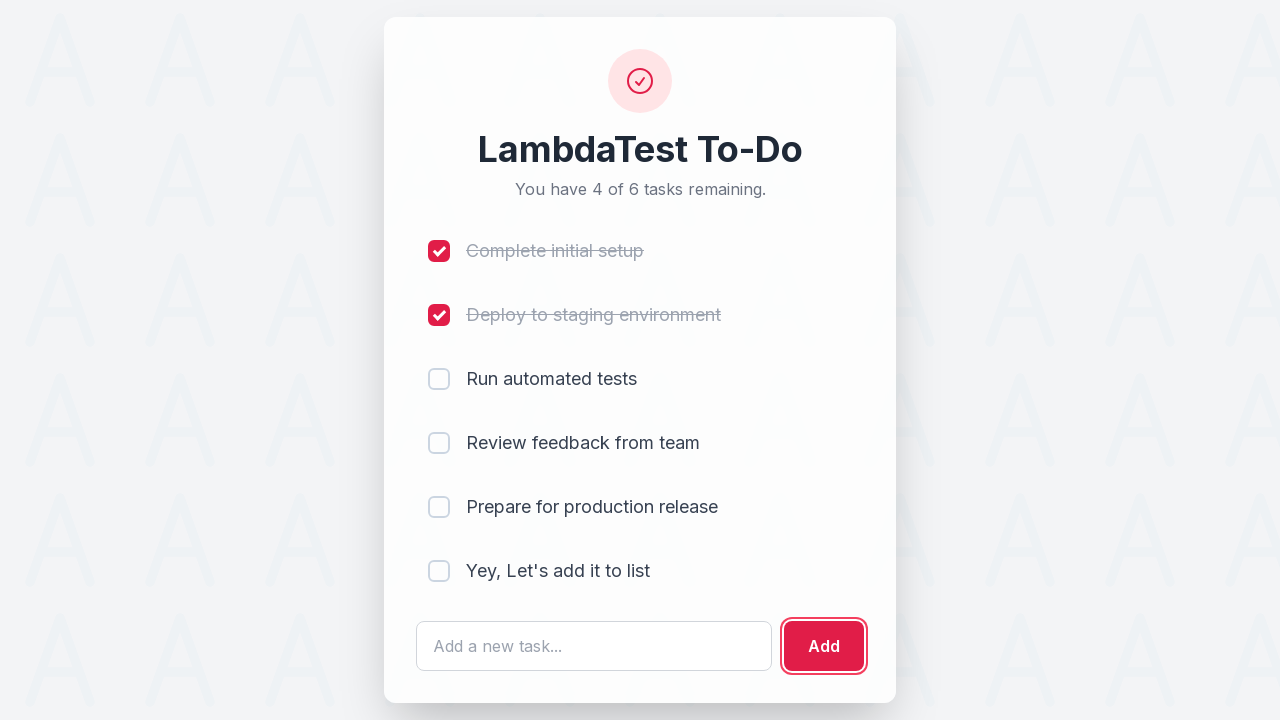

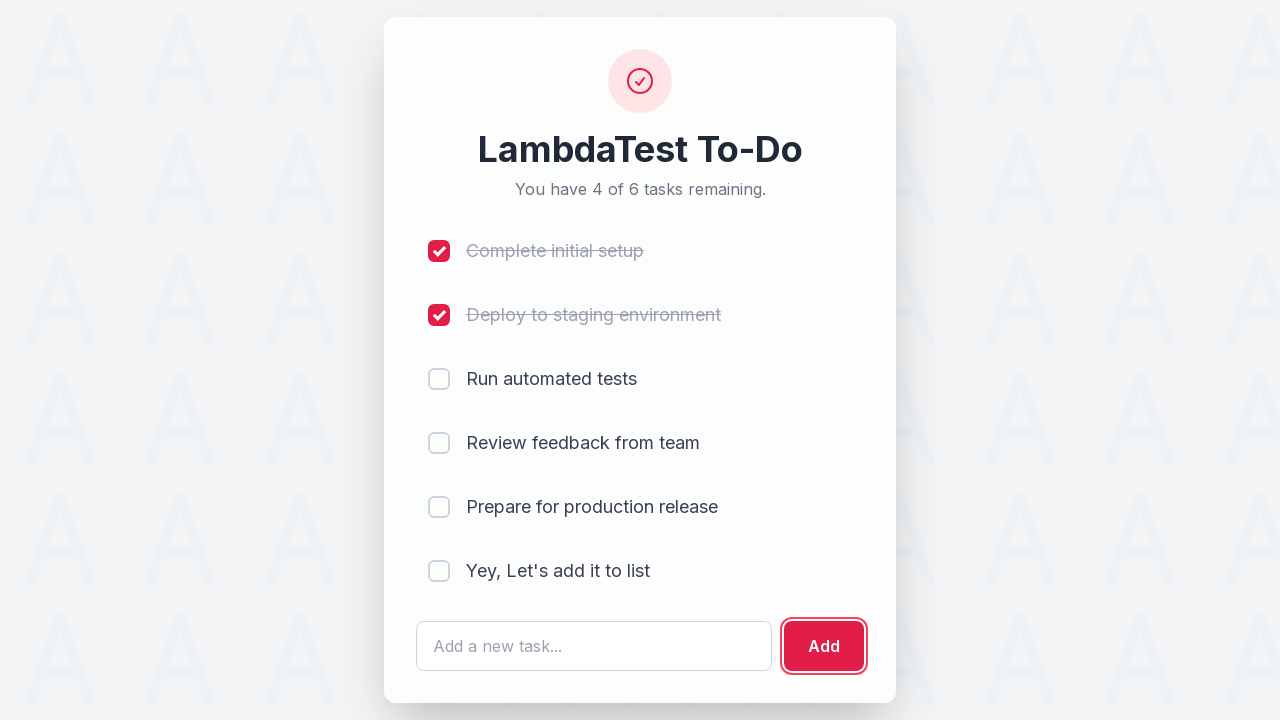